Tests a signup/registration form by filling in first name, last name, and email fields, then submitting the form

Starting URL: http://secure-retreat-92358.herokuapp.com/

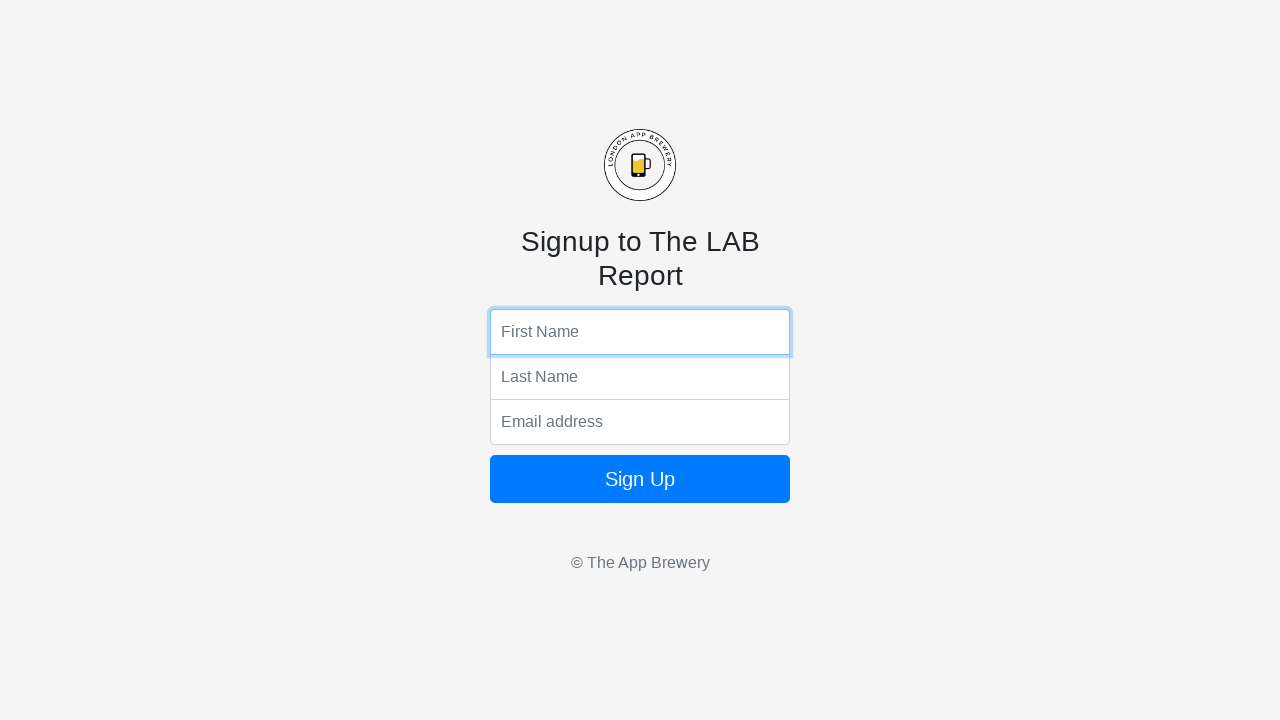

Filled first name field with 'Jennifer' on input[name='fName']
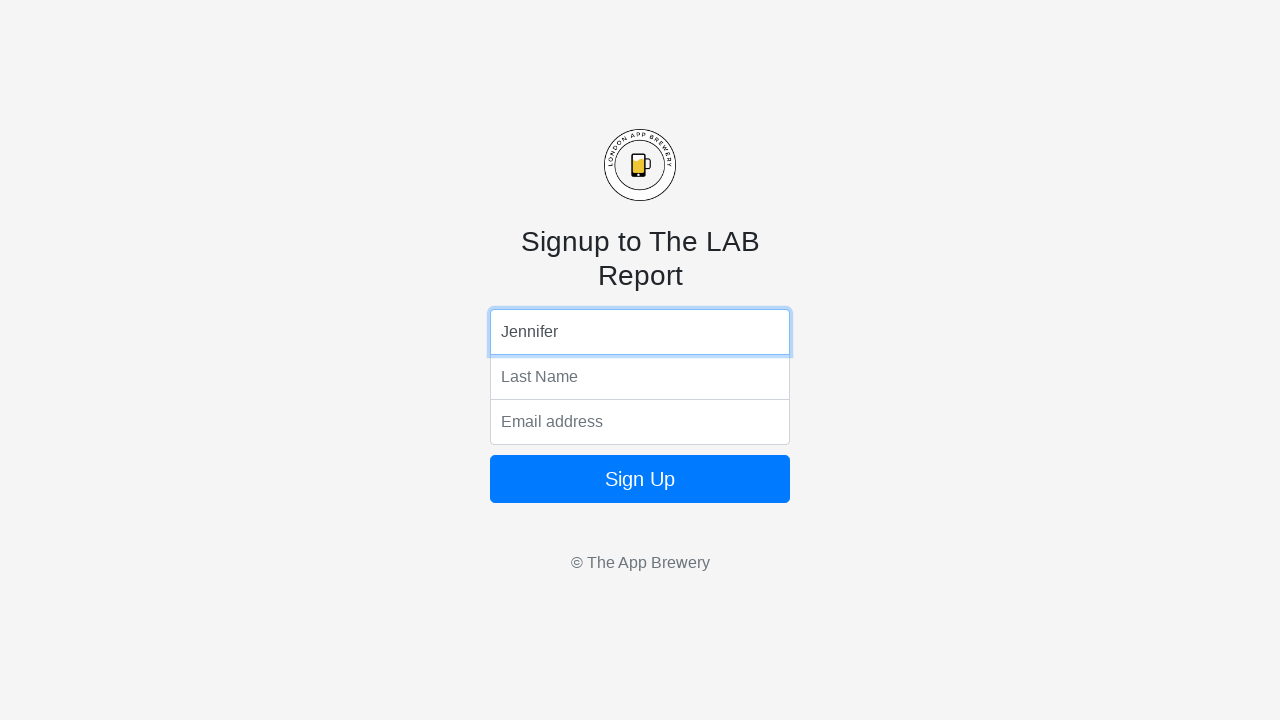

Filled last name field with 'Martinez' on input[name='lName']
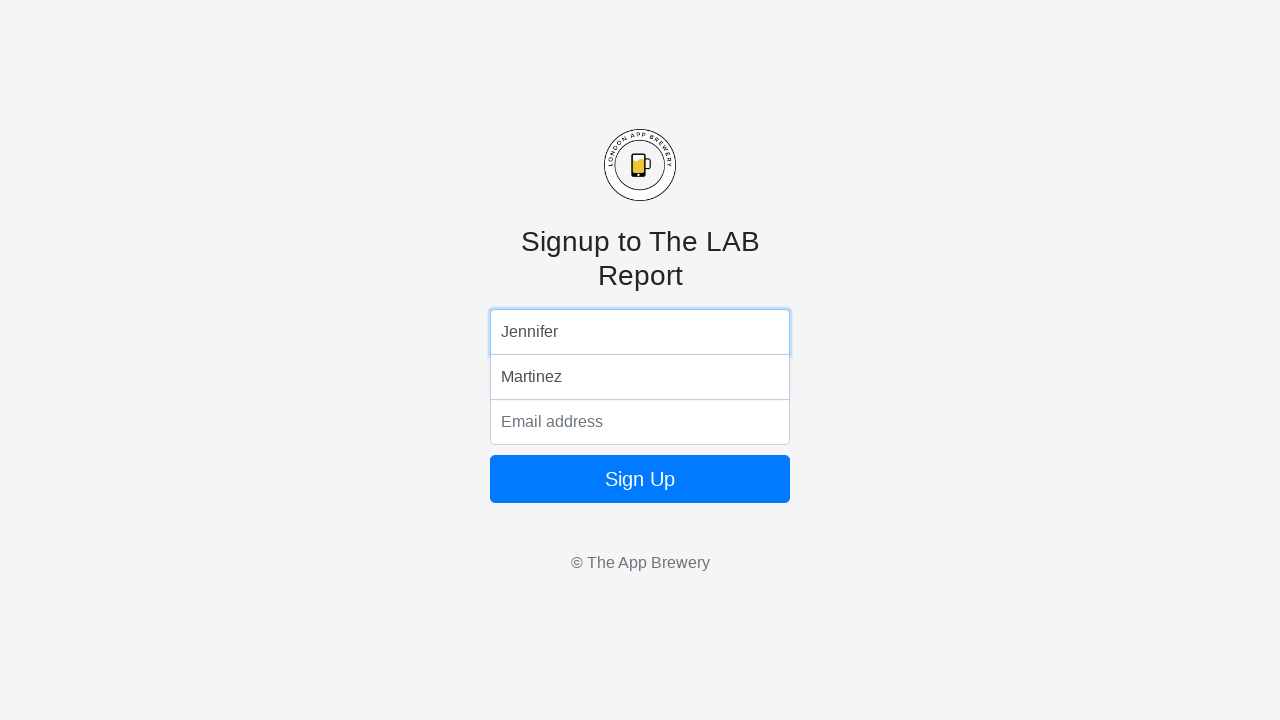

Filled email field with 'jennifer.martinez87@gmail.com' on input[name='email']
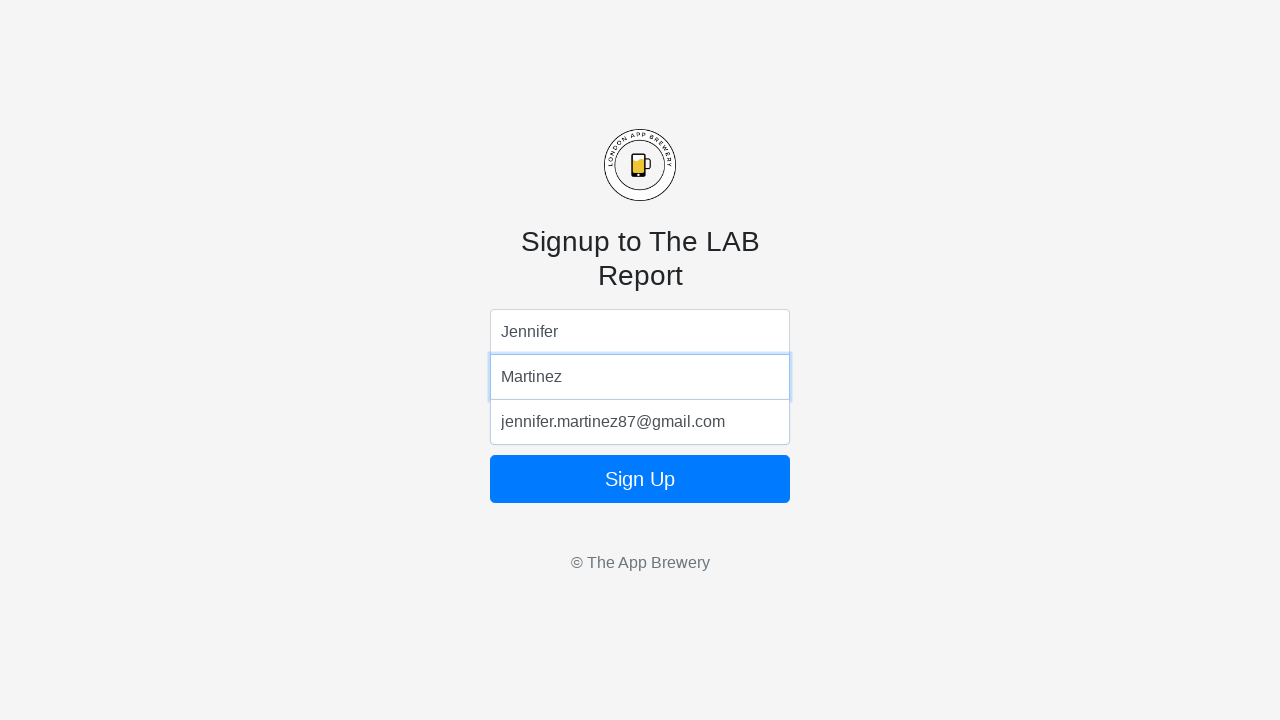

Clicked form submit button at (640, 479) on form button
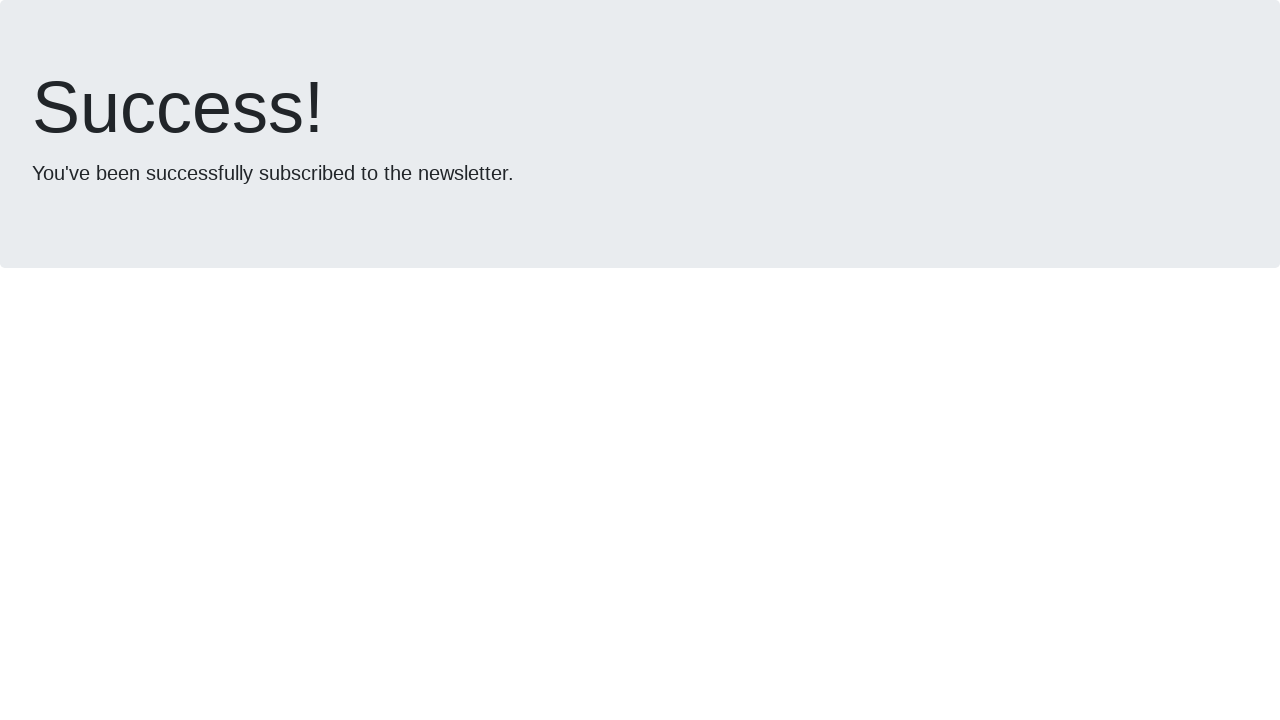

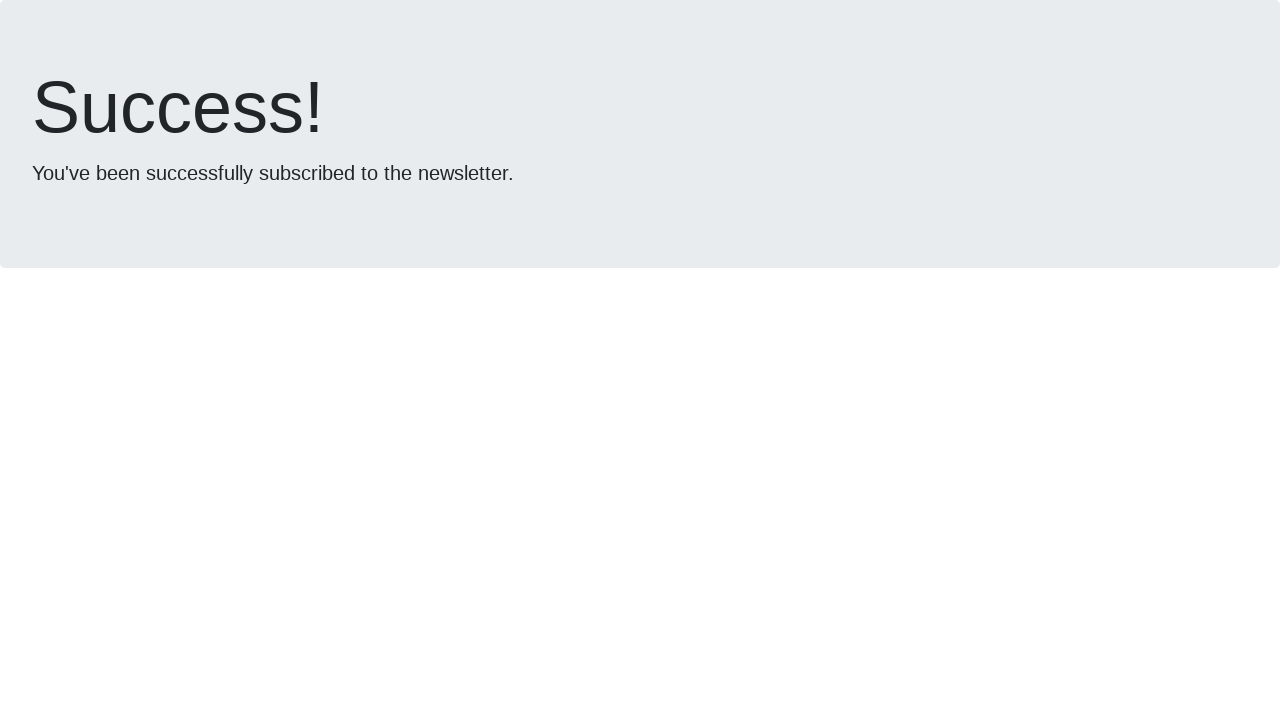